Tests dynamic loading with timeout handling, clicks start button and waits for hidden element to become visible

Starting URL: http://the-internet.herokuapp.com/dynamic_loading/1

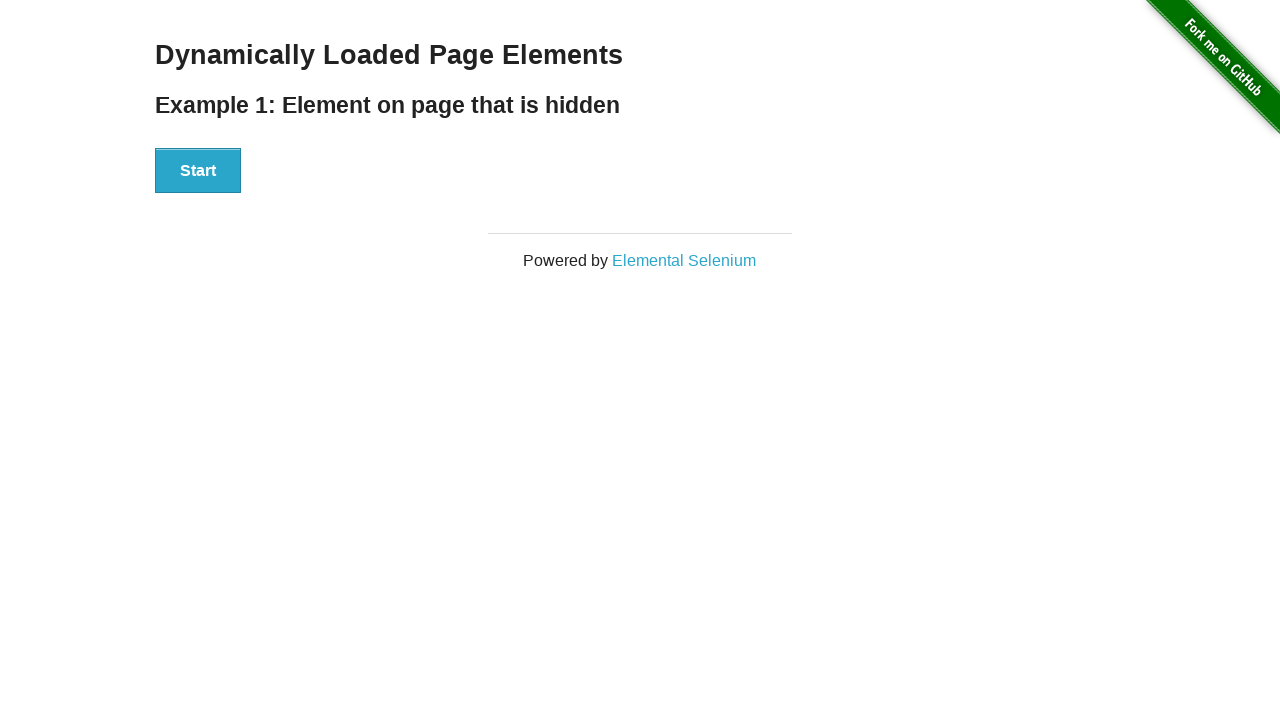

Clicked start button to begin dynamic loading at (198, 171) on xpath=//div[@id='start']/button
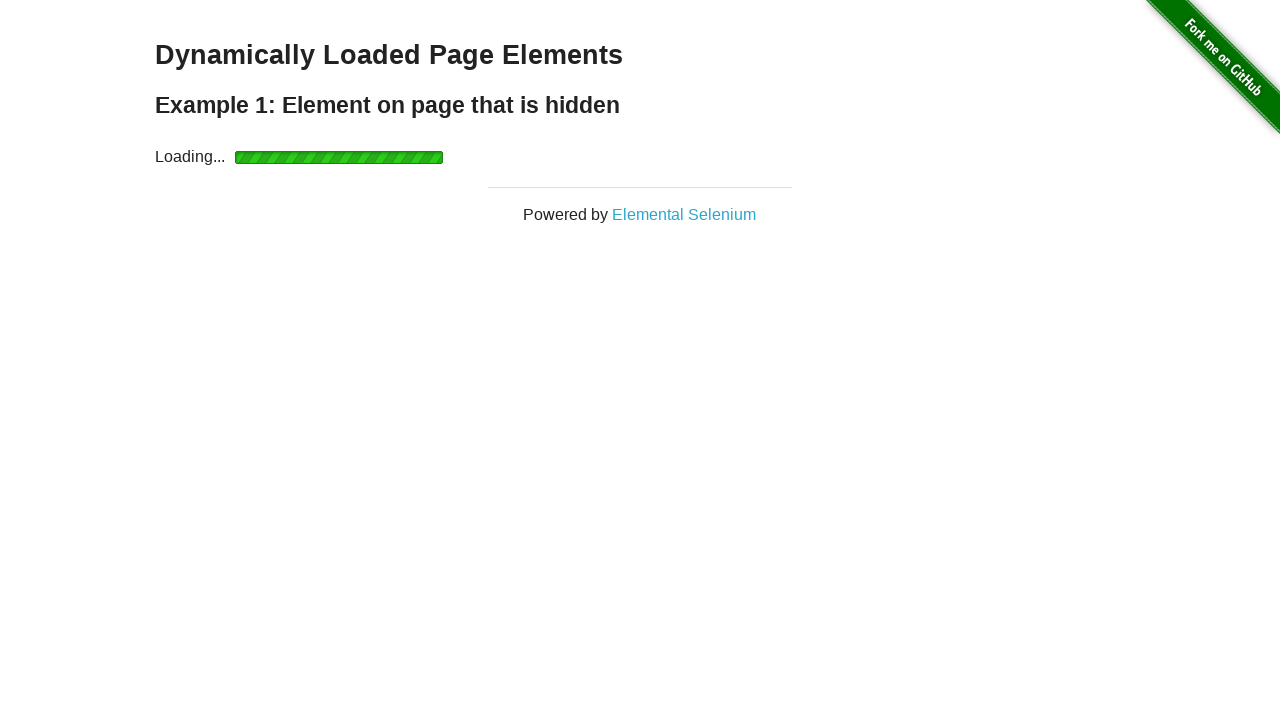

Waited for finish element to become visible (timeout: 10s)
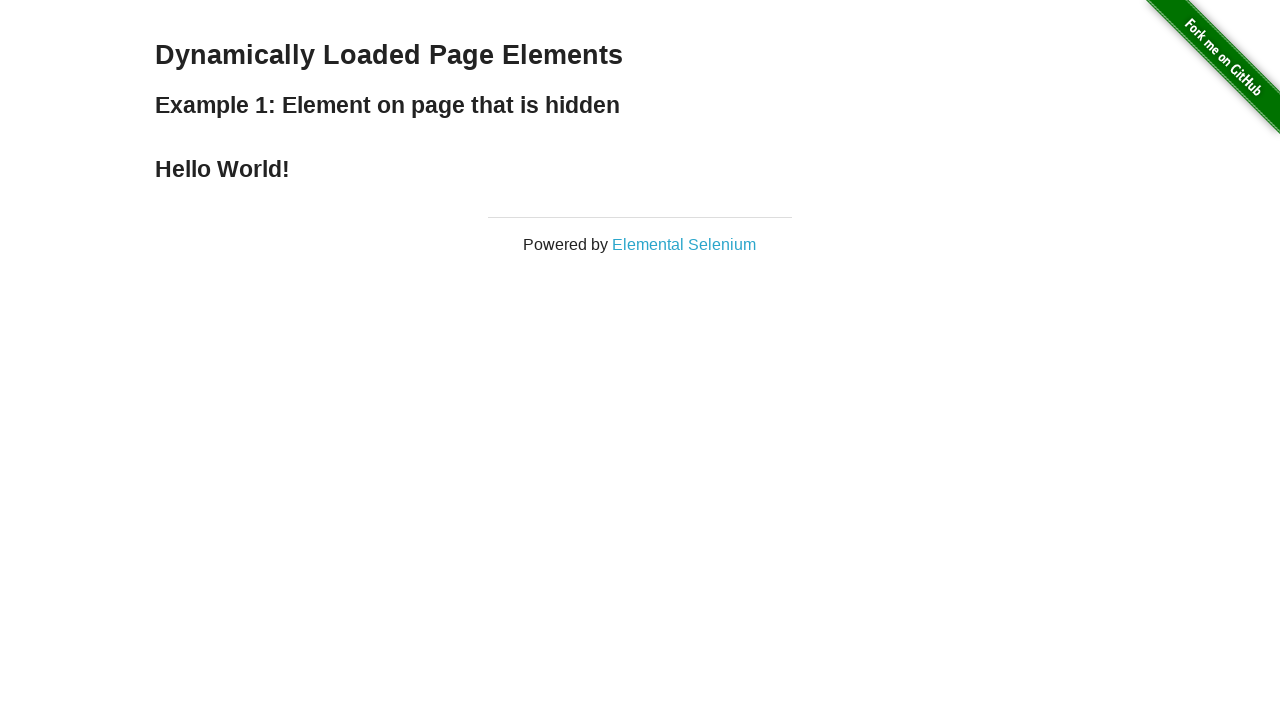

Located finish element
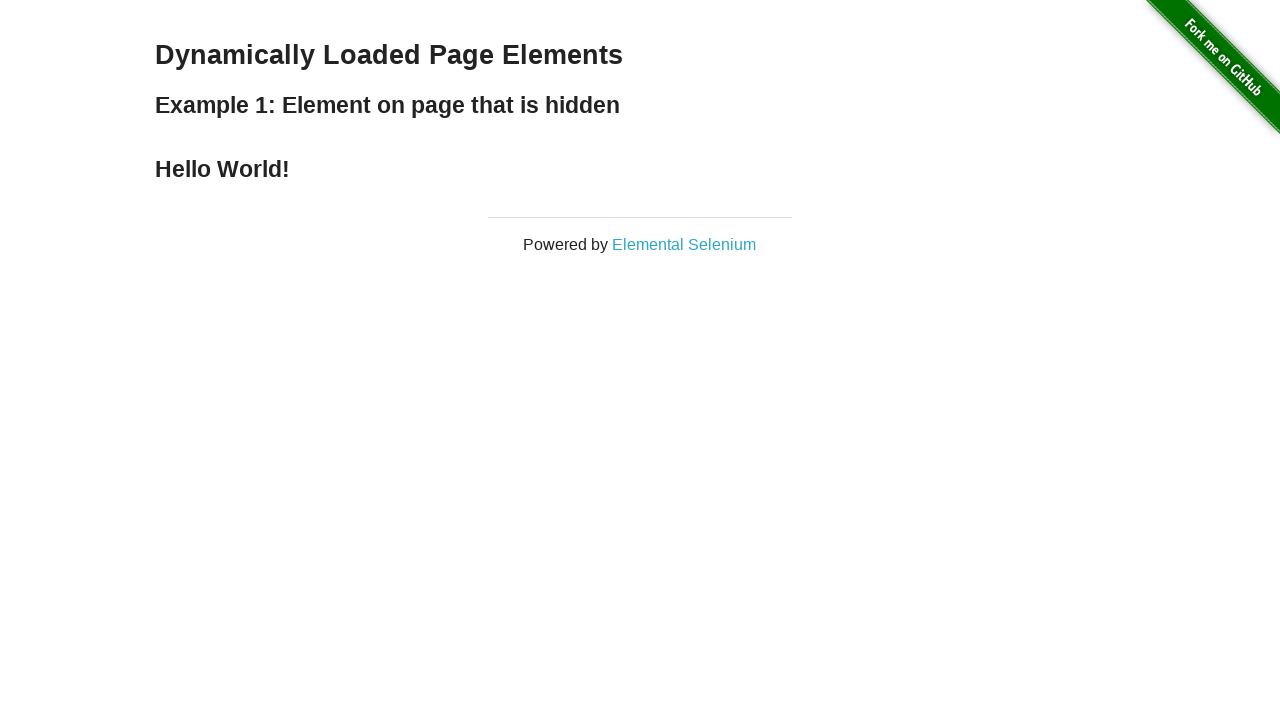

Verified finish element contains 'Hello World!' text
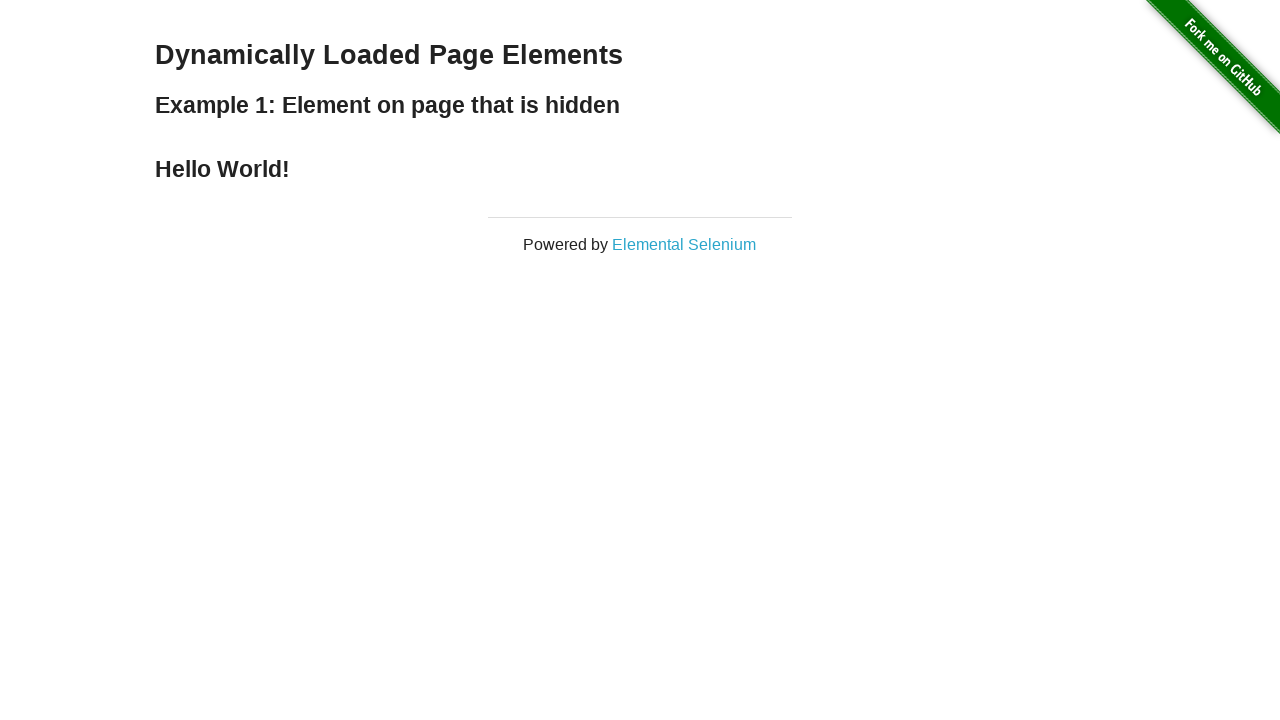

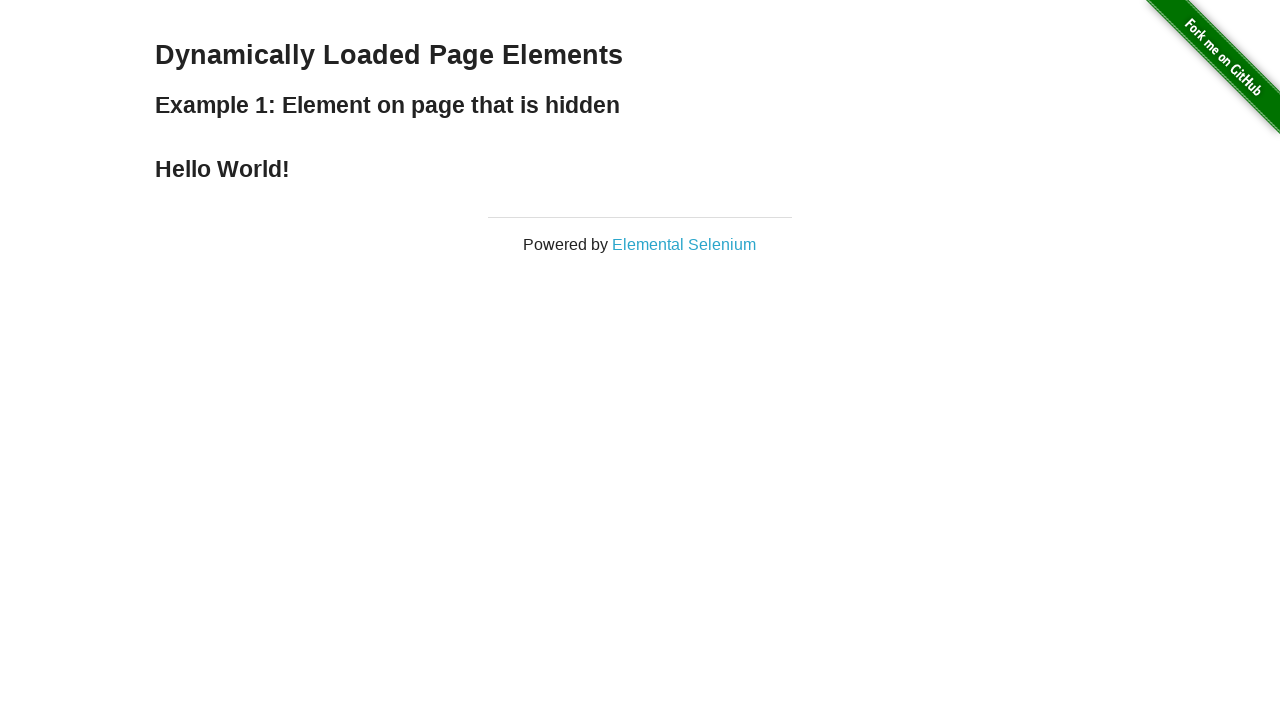